Navigates to a bot detection test page to verify that browser automation is not detected

Starting URL: https://bot.sannysoft.com/

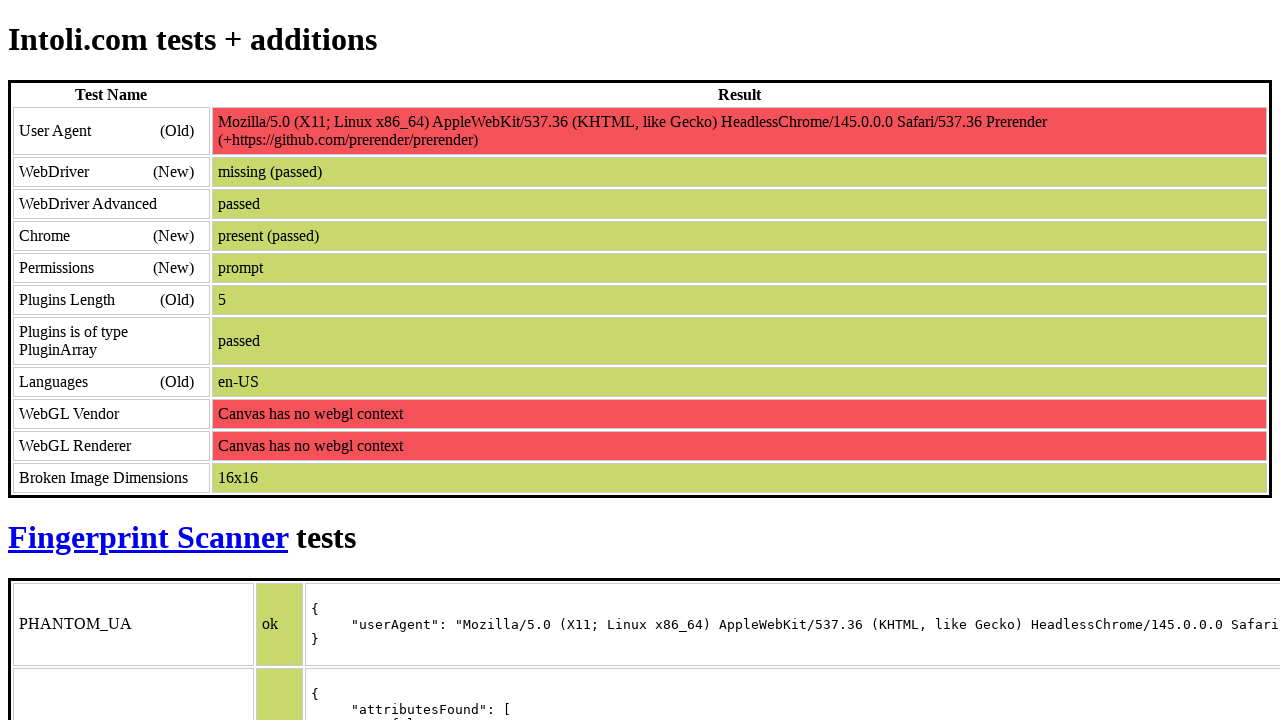

Navigated to BrowserStack homepage
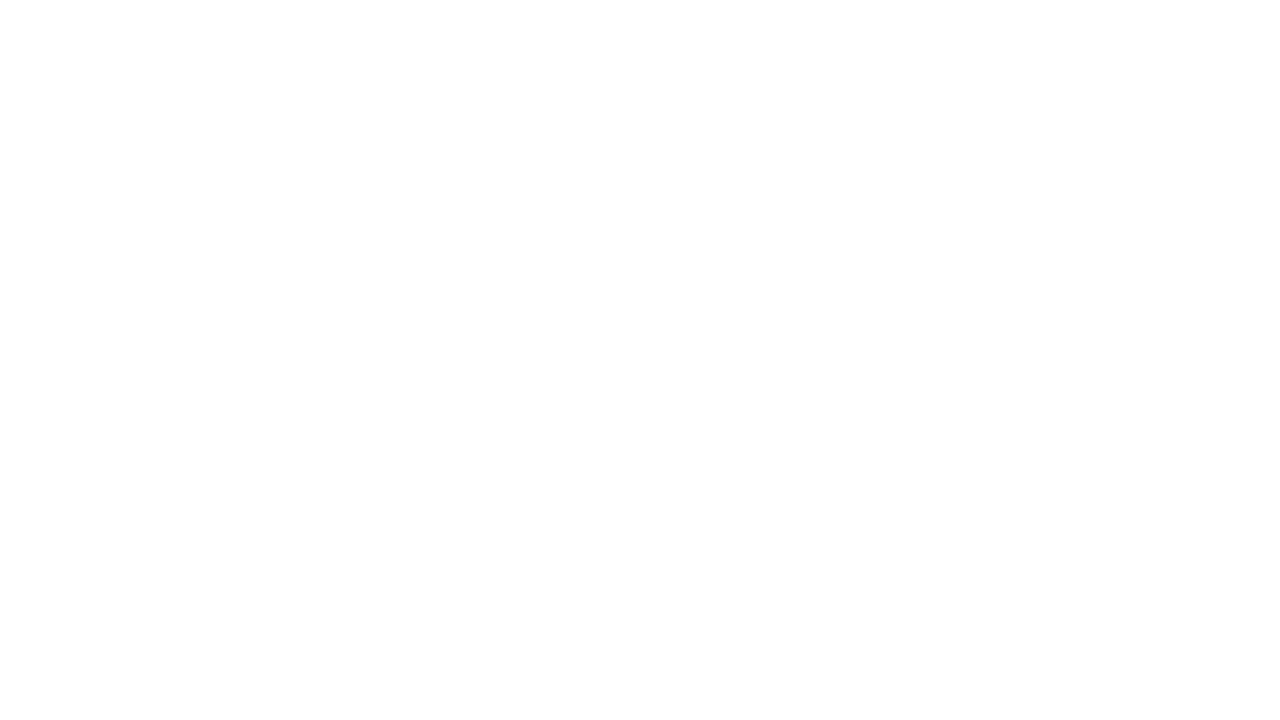

Scrolled to the bottom of the BrowserStack homepage
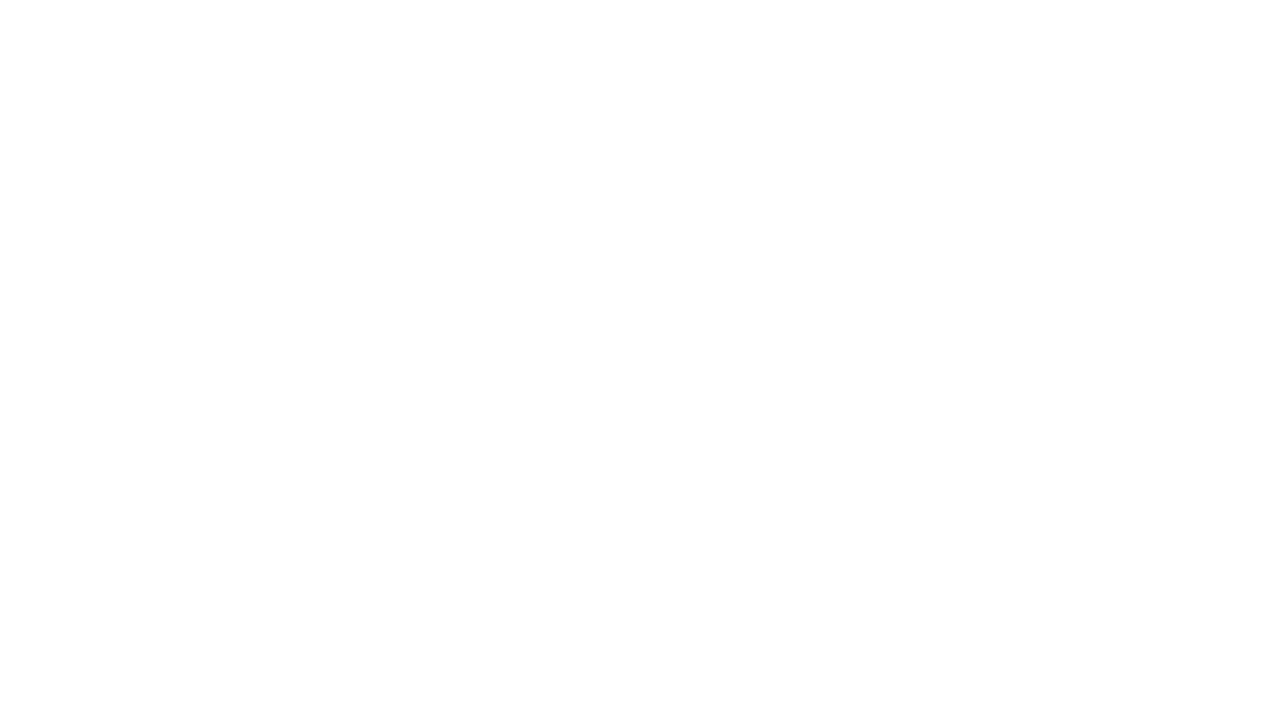

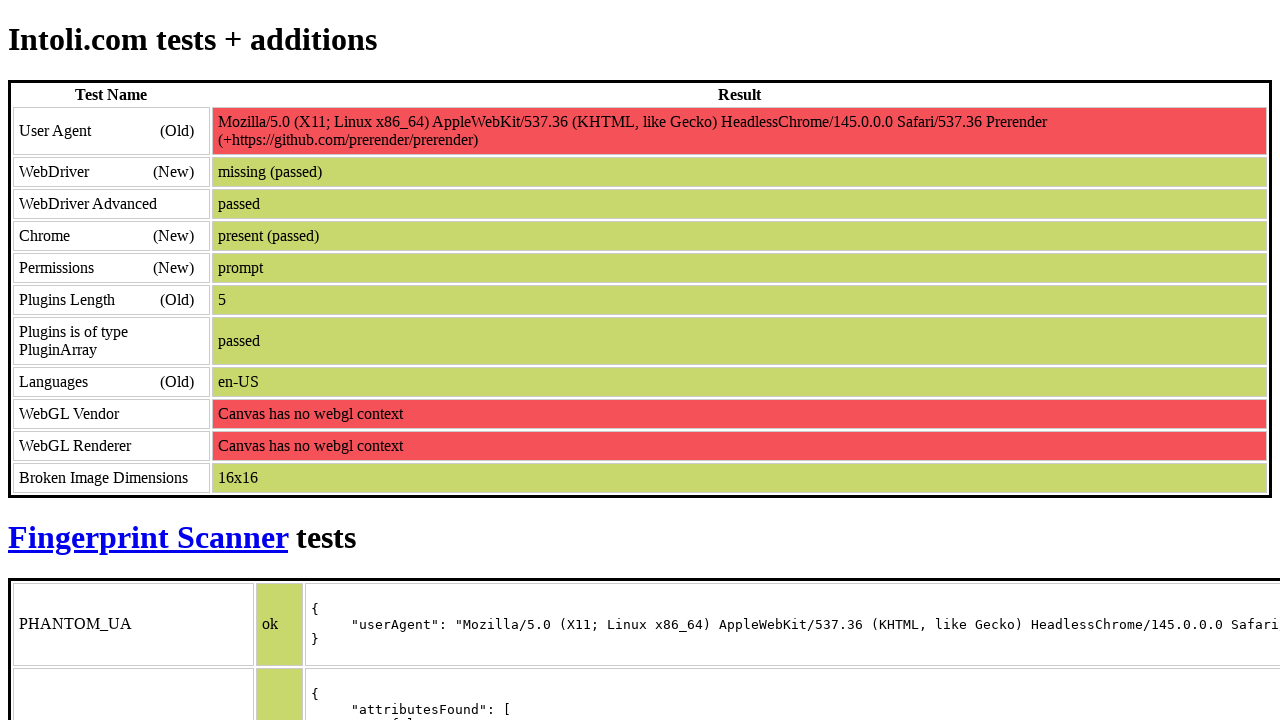